Tests a registration form by filling in first name, last name, and email fields, then submitting the form and verifying the success message

Starting URL: http://suninjuly.github.io/registration1.html

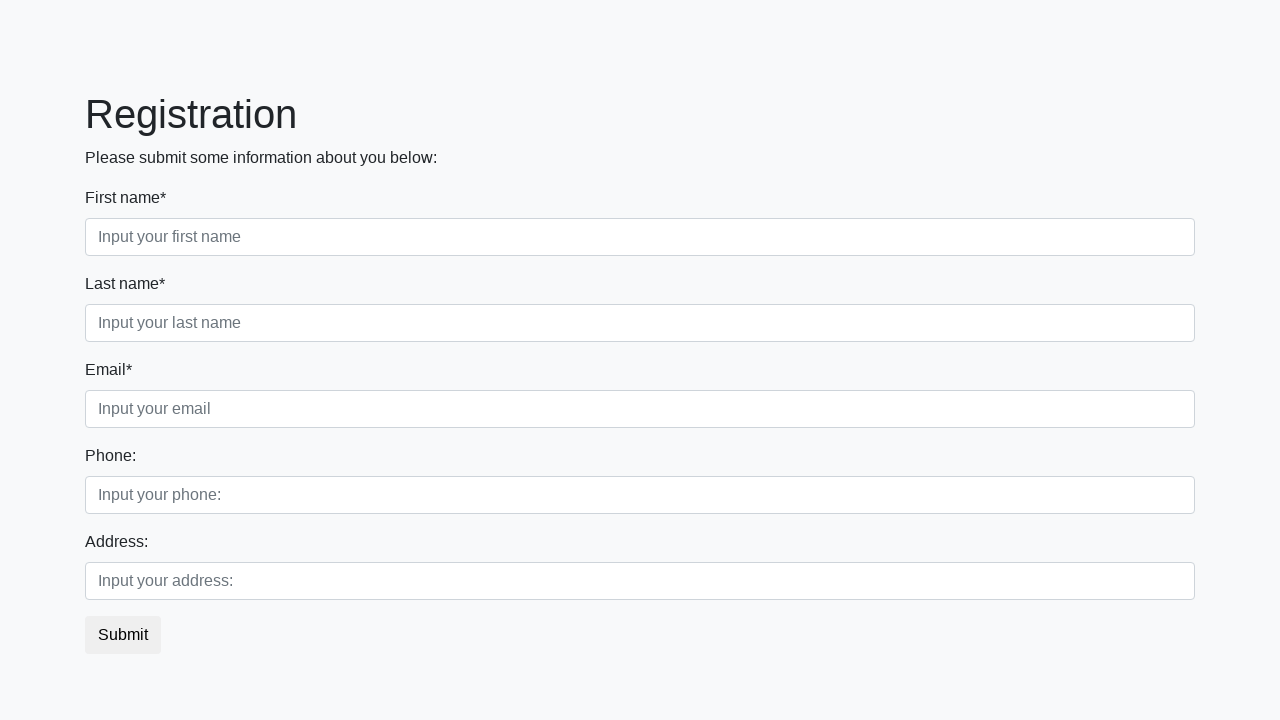

Filled first name field with 'Ivan' on .first_block .first
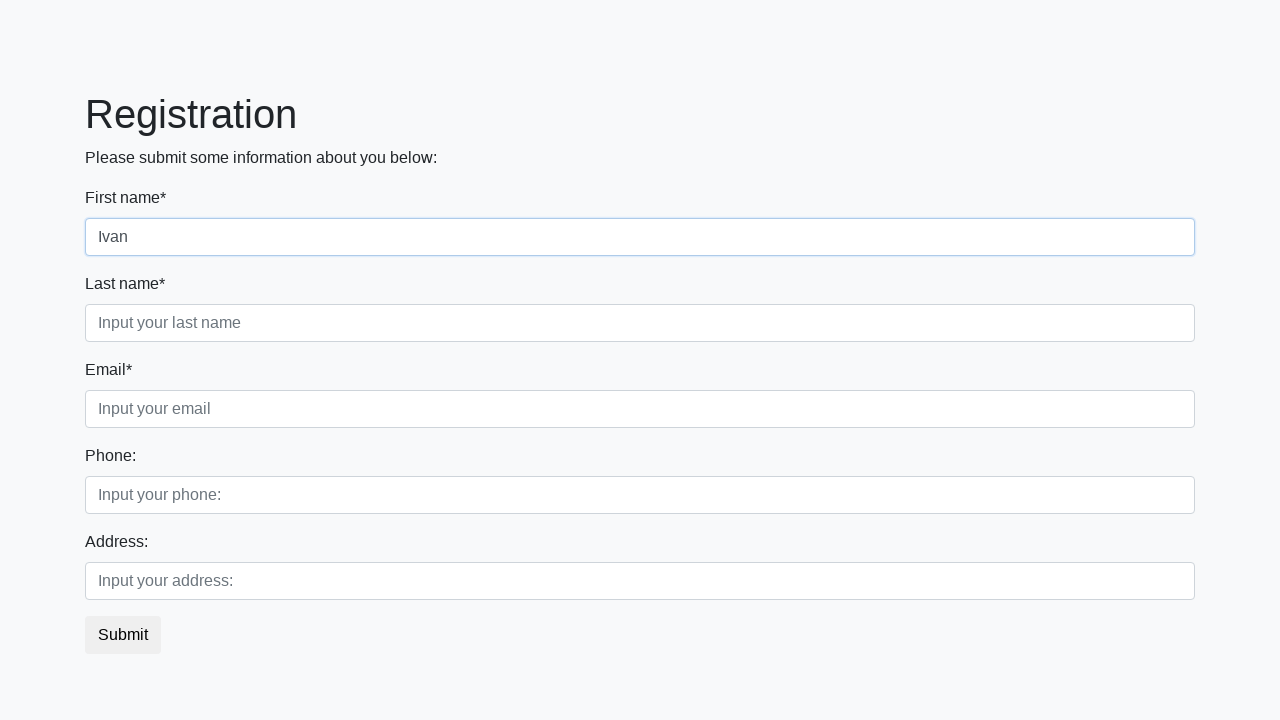

Filled last name field with 'Petrov' on .first_block .second
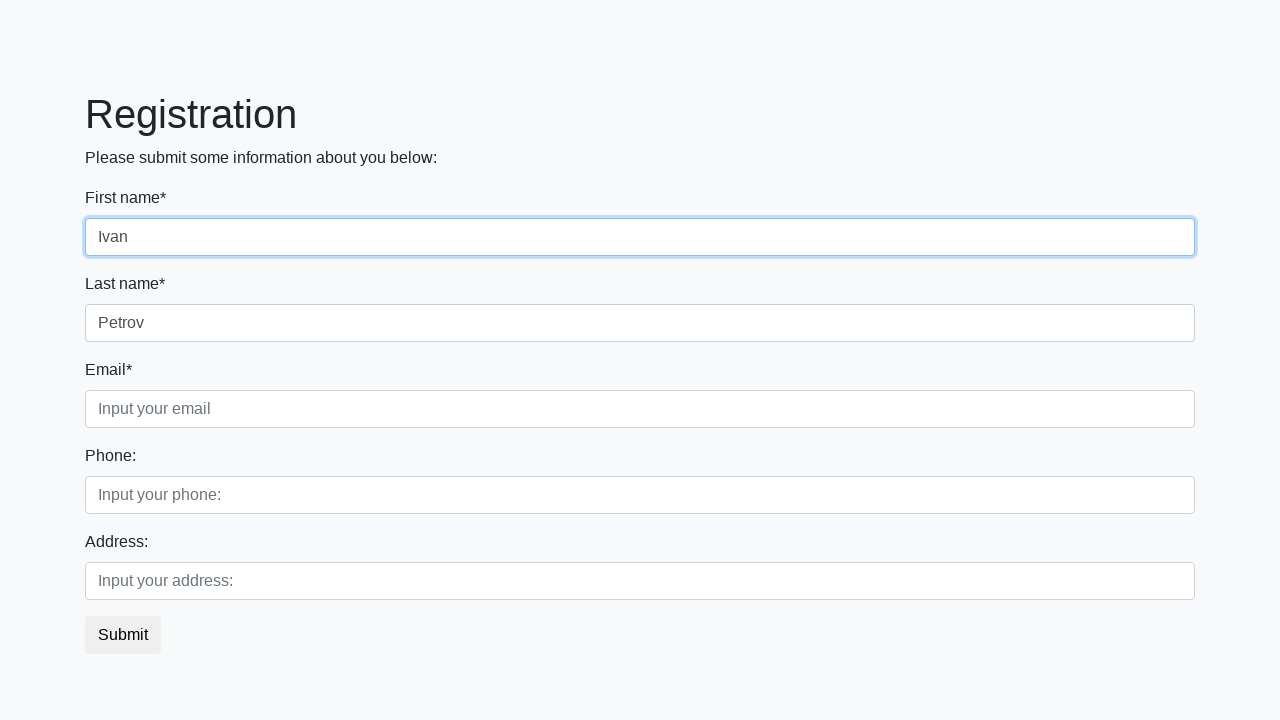

Filled email field with 'IvanPetrov@mail.com' on .first_block .third
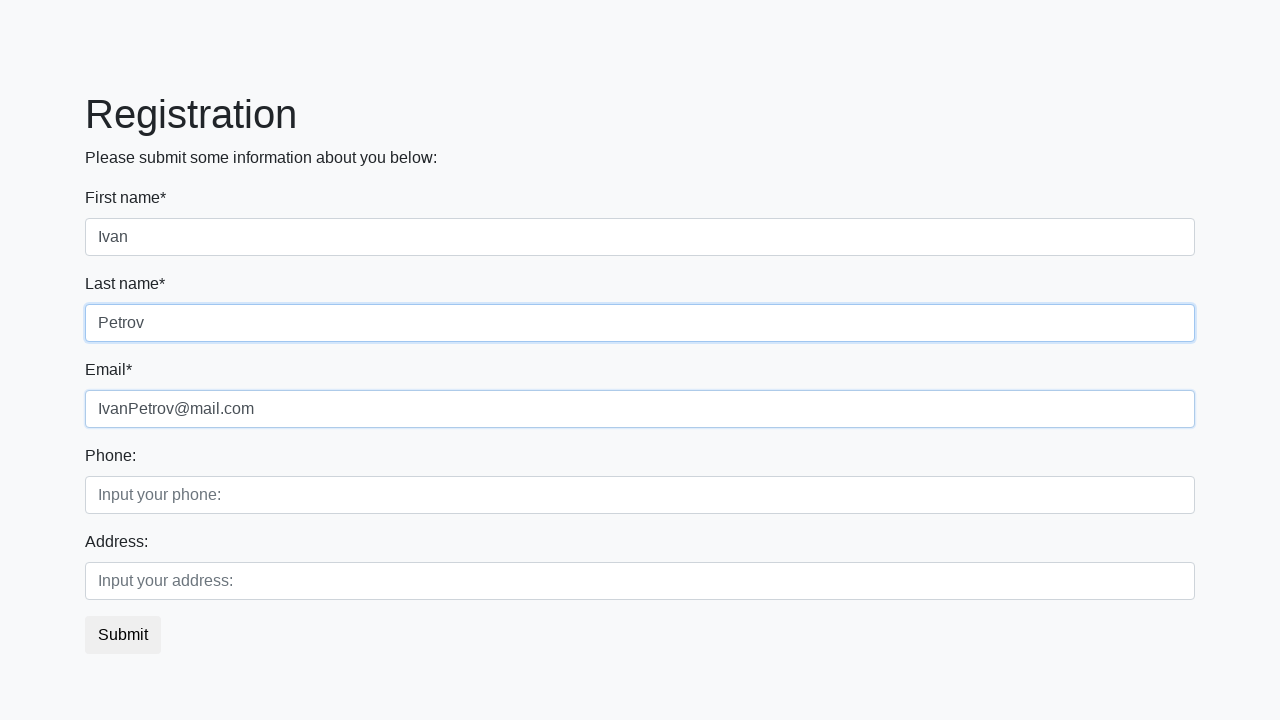

Clicked submit button to register at (123, 635) on button.btn
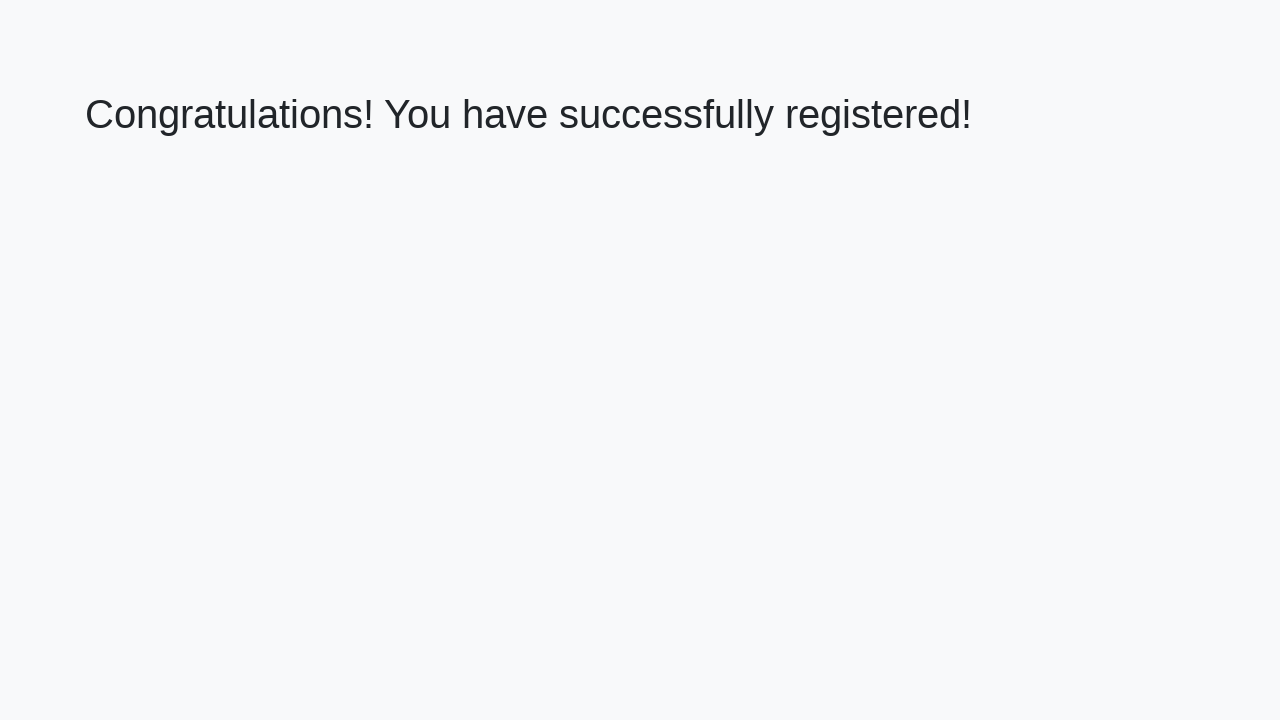

Success message appeared on page
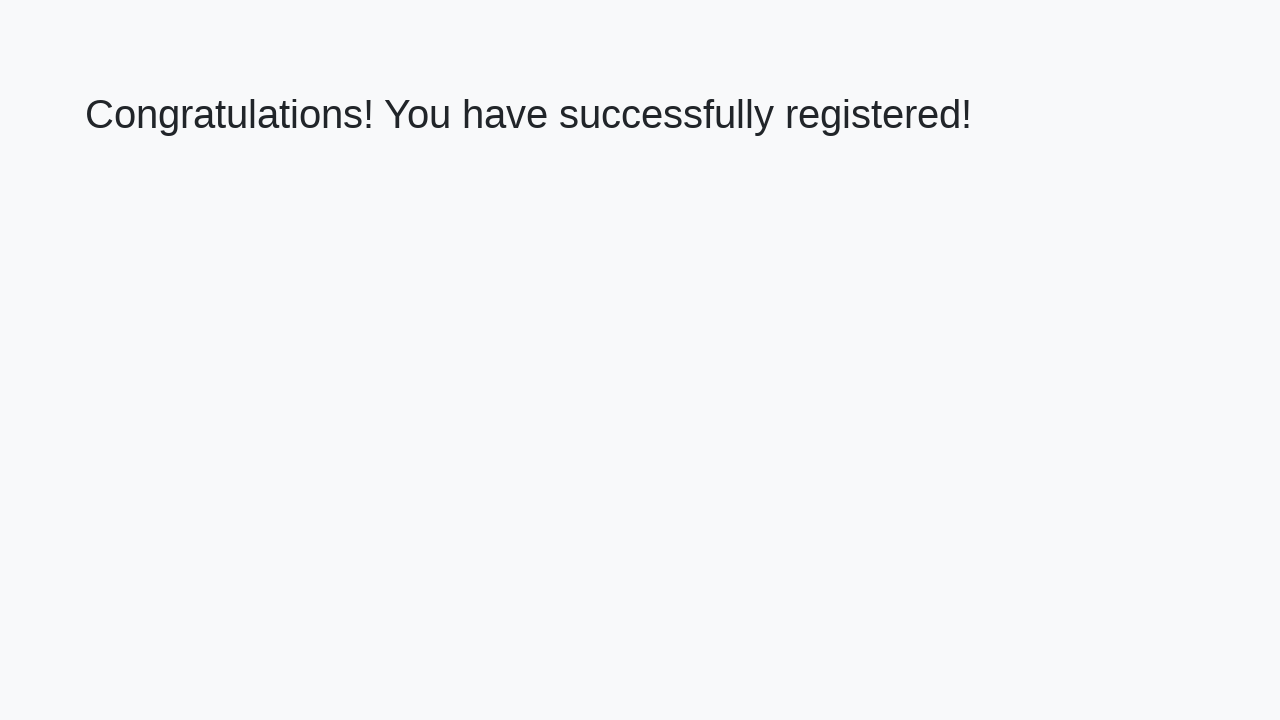

Retrieved success message text
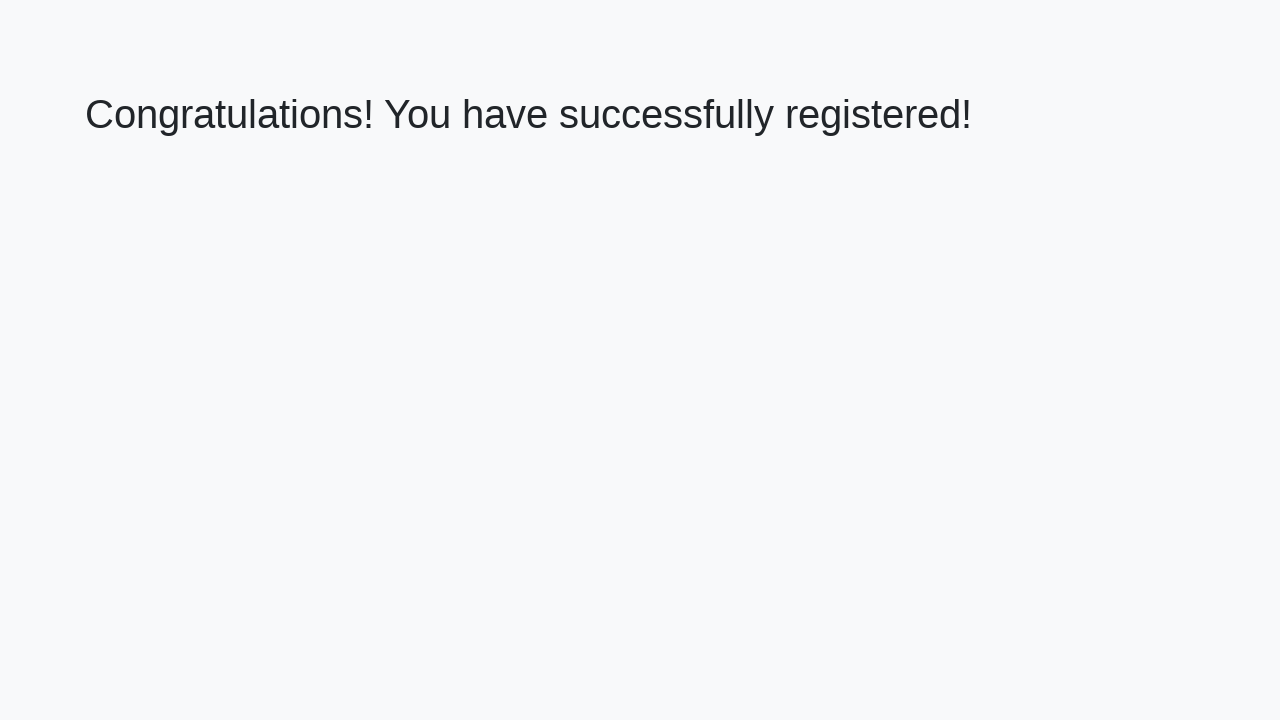

Verified success message matches expected text
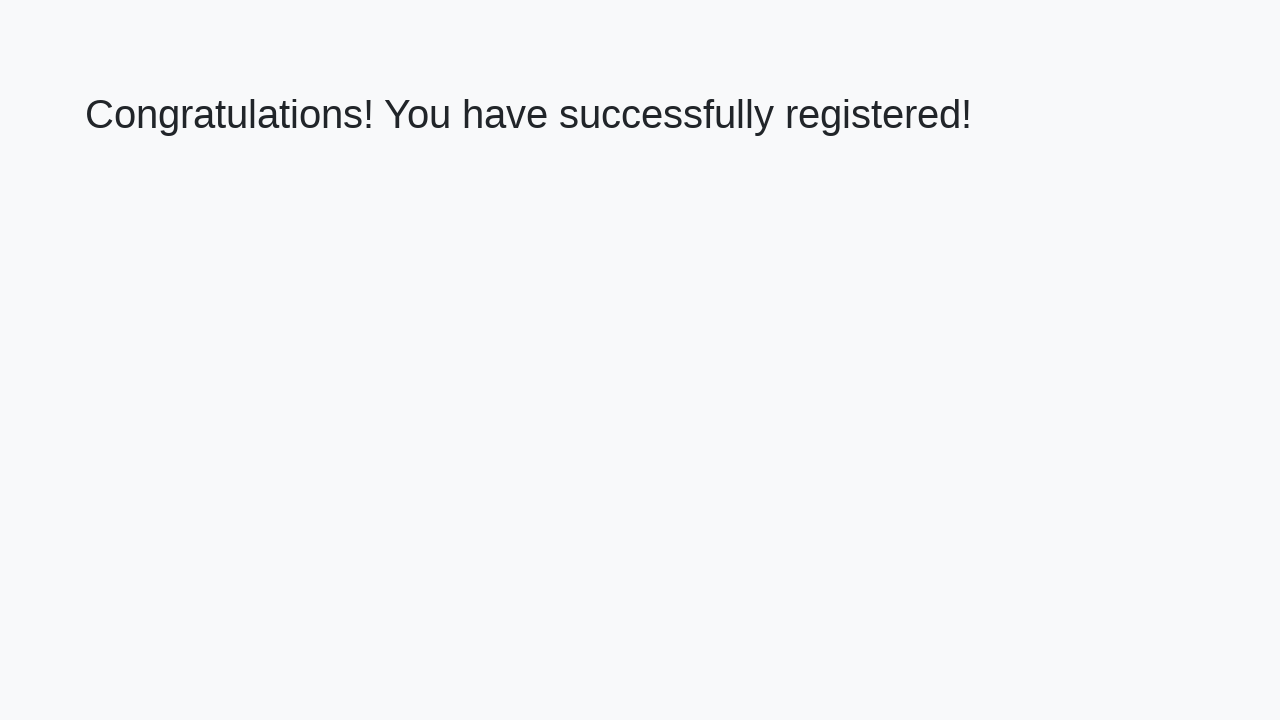

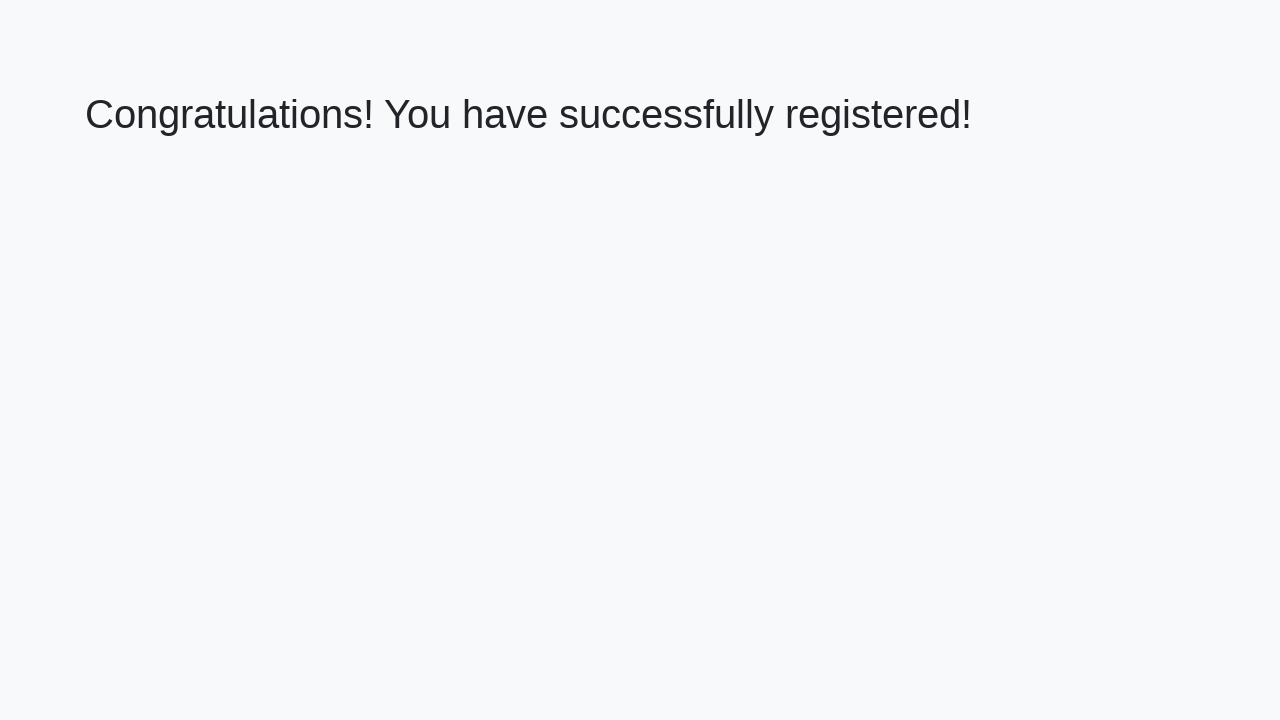